Tests the browser windows functionality on demoqa.com by navigating to the Alerts, Frame & Windows section, opening a new browser window, reading content from it, and then closing it to return to the parent window.

Starting URL: https://demoqa.com/

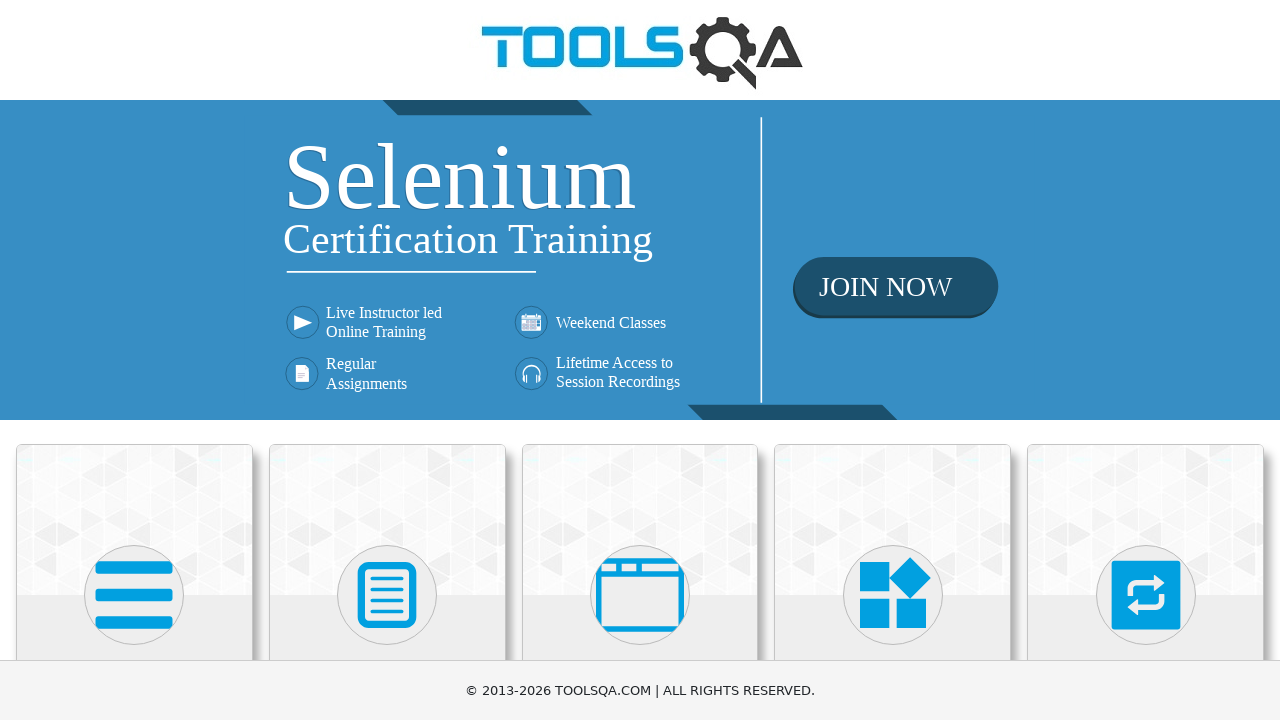

Clicked on 'Alerts, Frame & Windows' section at (640, 360) on text=Alerts, Frame & Windows
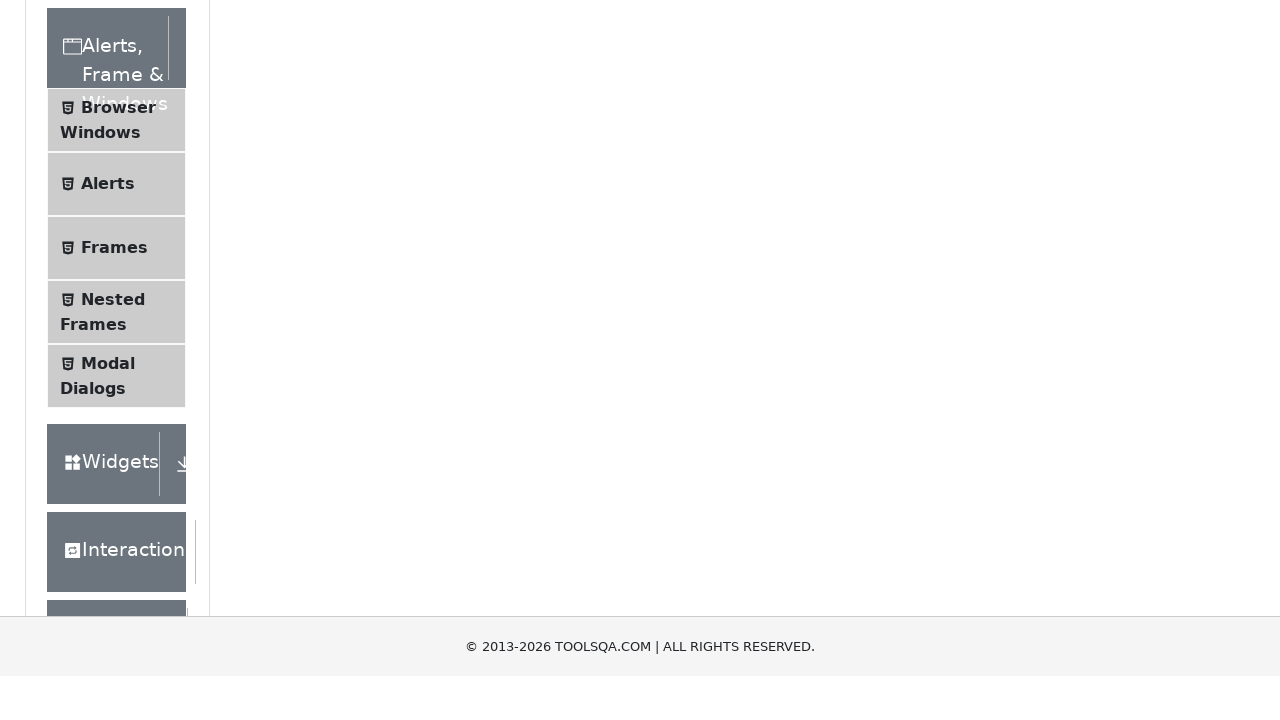

Clicked on 'Browser Windows' menu item at (118, 424) on text=Browser Windows
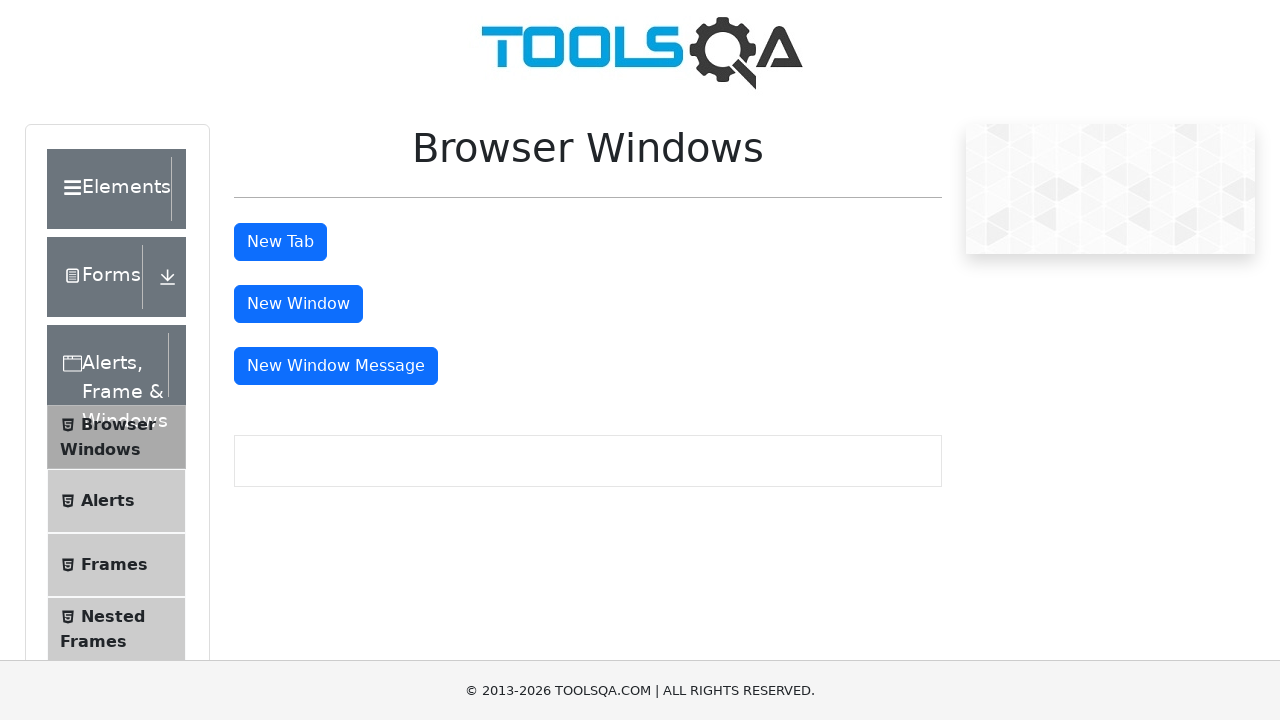

Clicked 'New Window' button to open a new browser window at (298, 304) on #windowButton
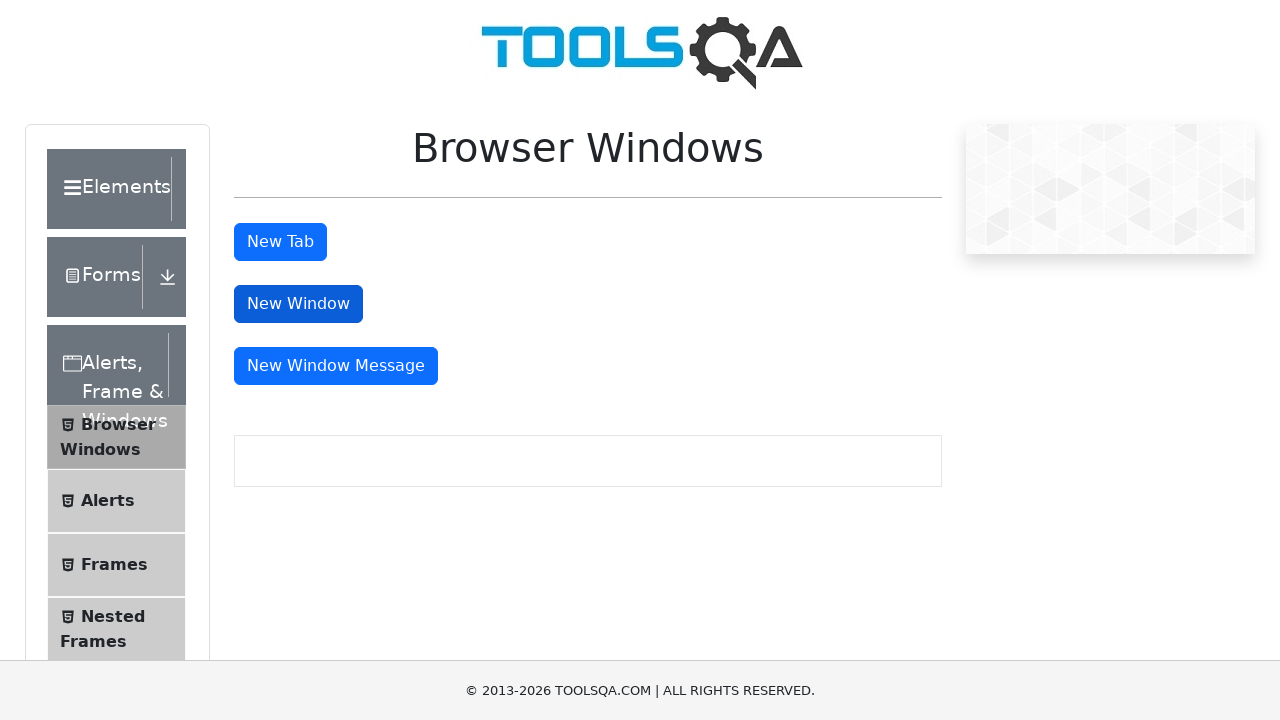

New window object acquired
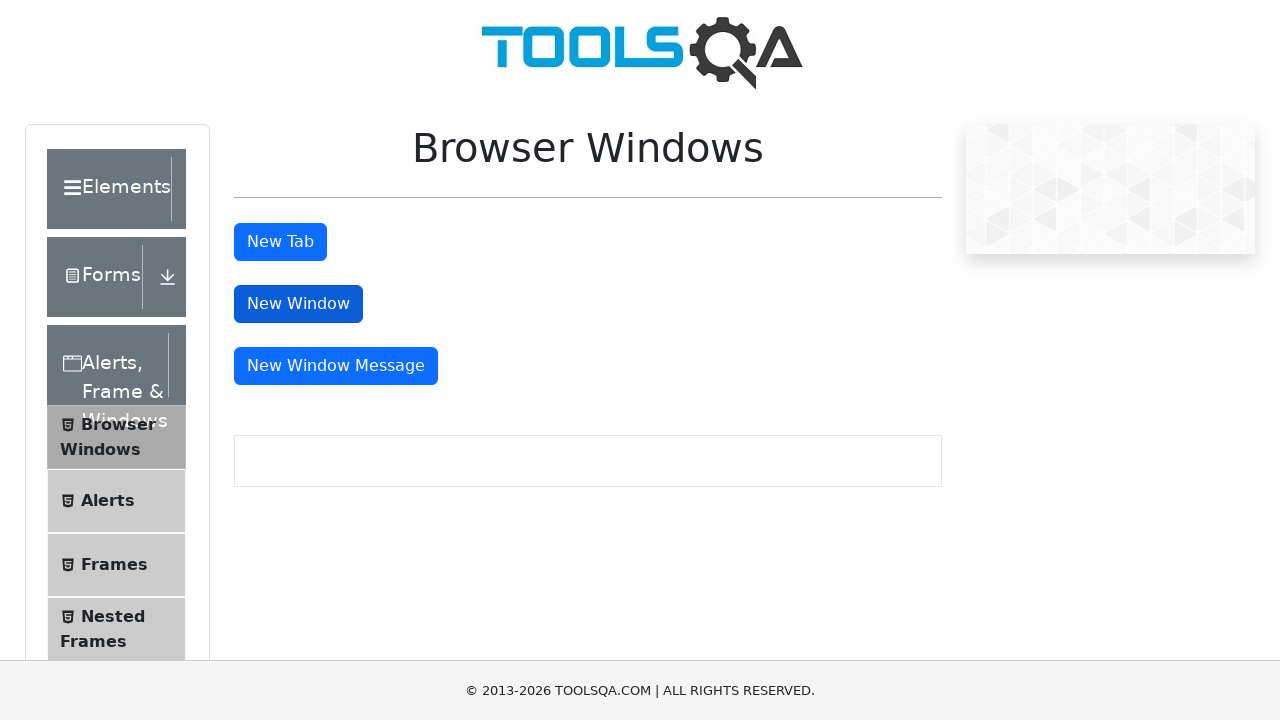

New window fully loaded
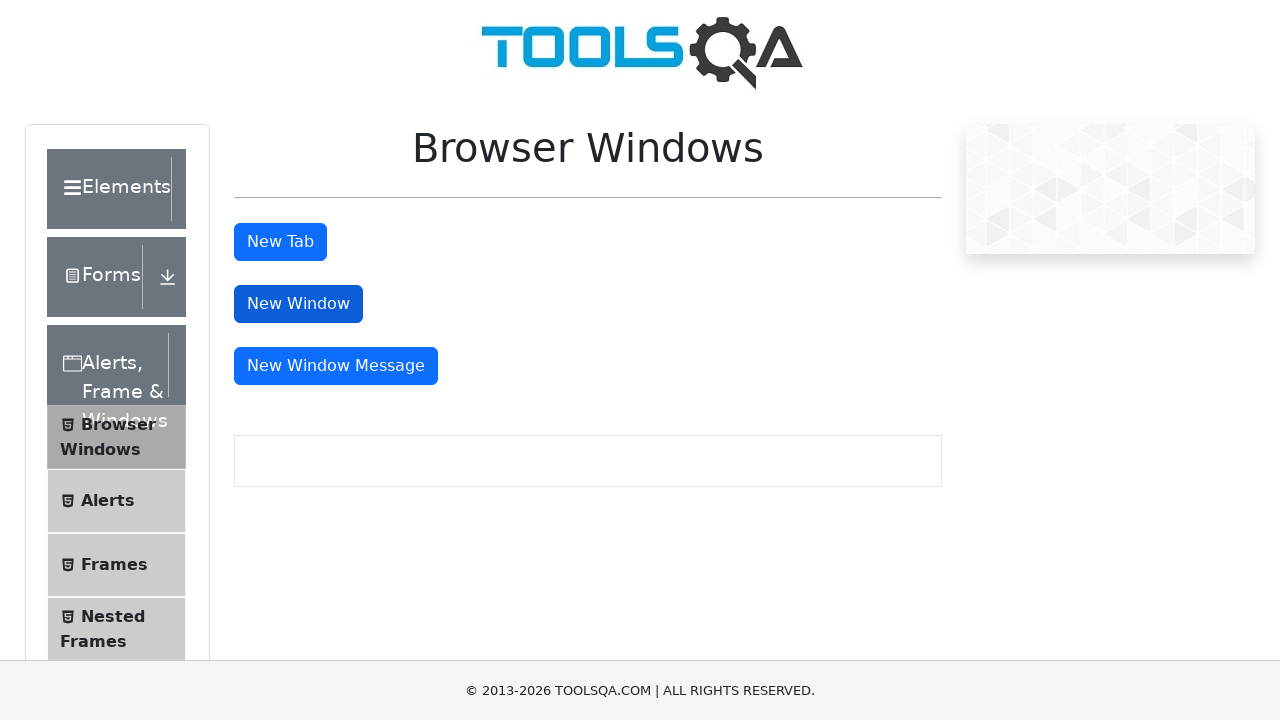

Verified content exists in new window
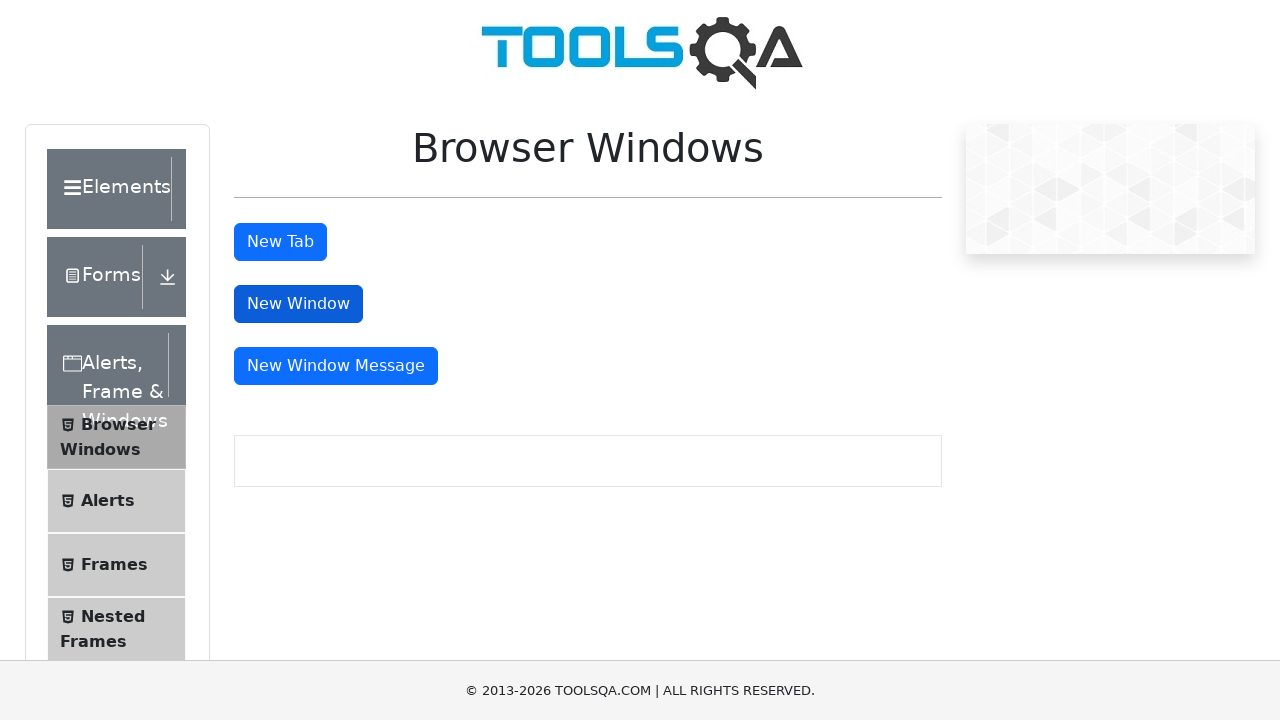

Closed the new browser window
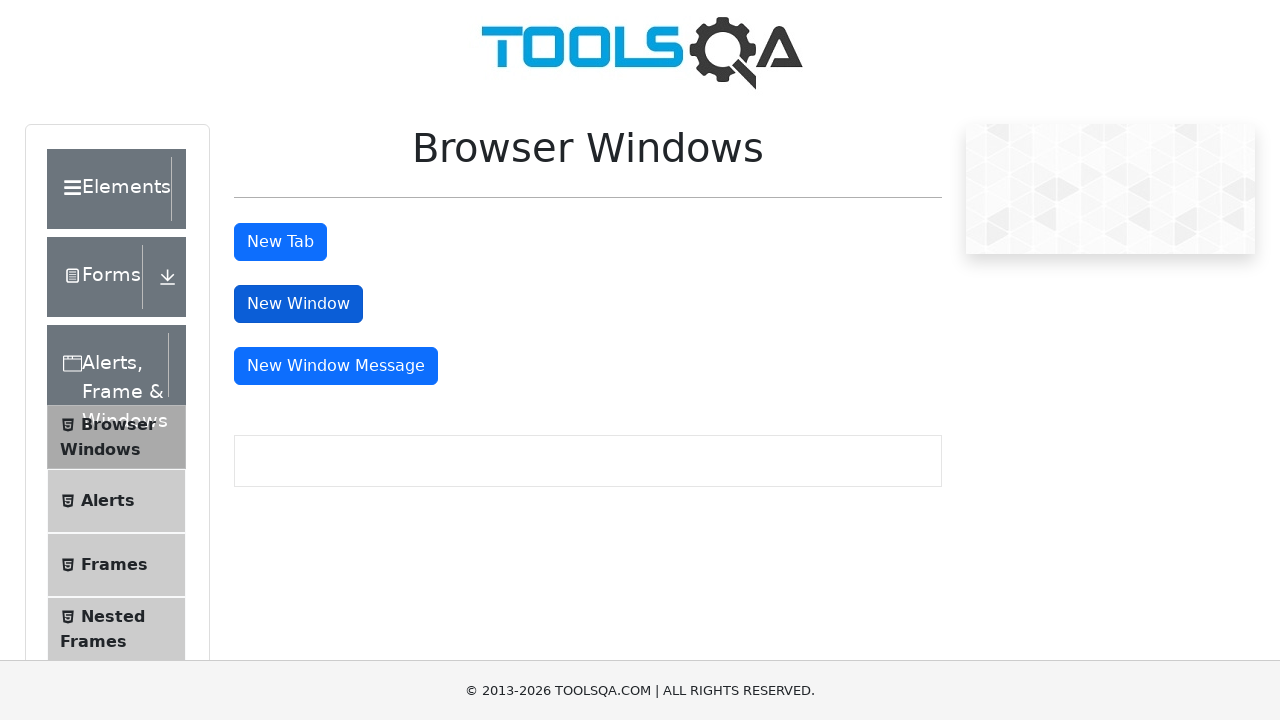

Brought focus back to parent window
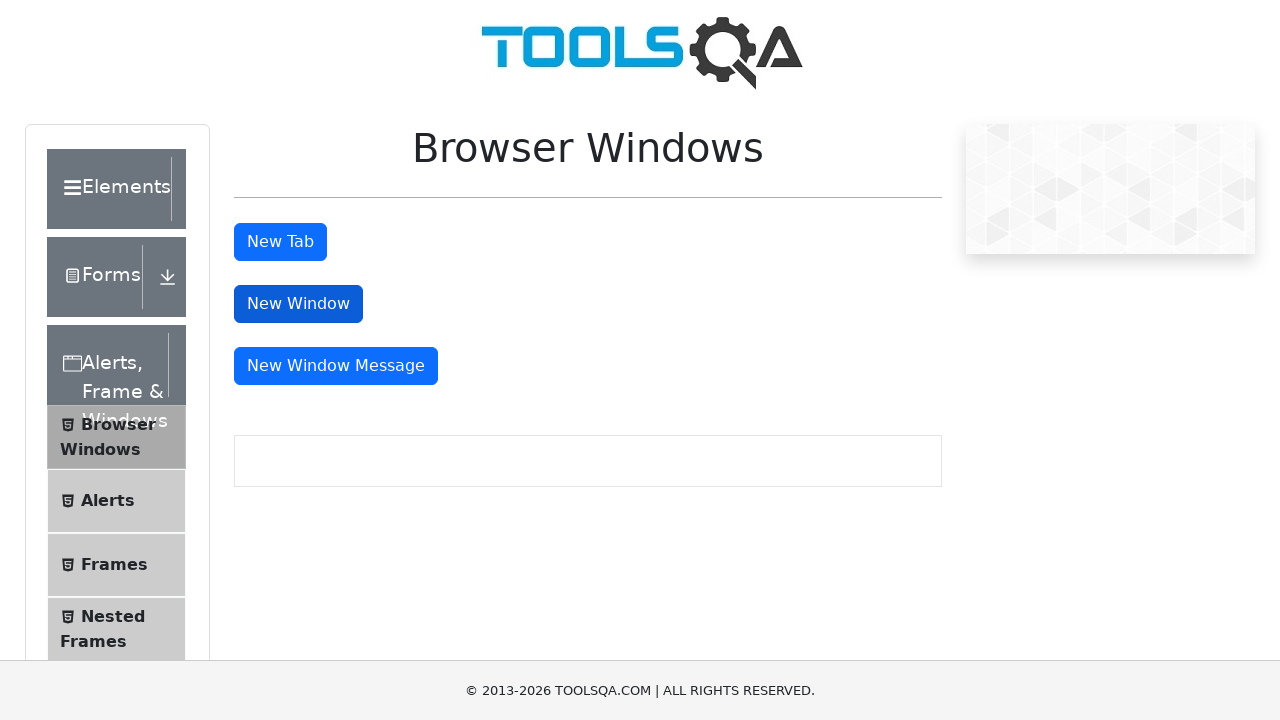

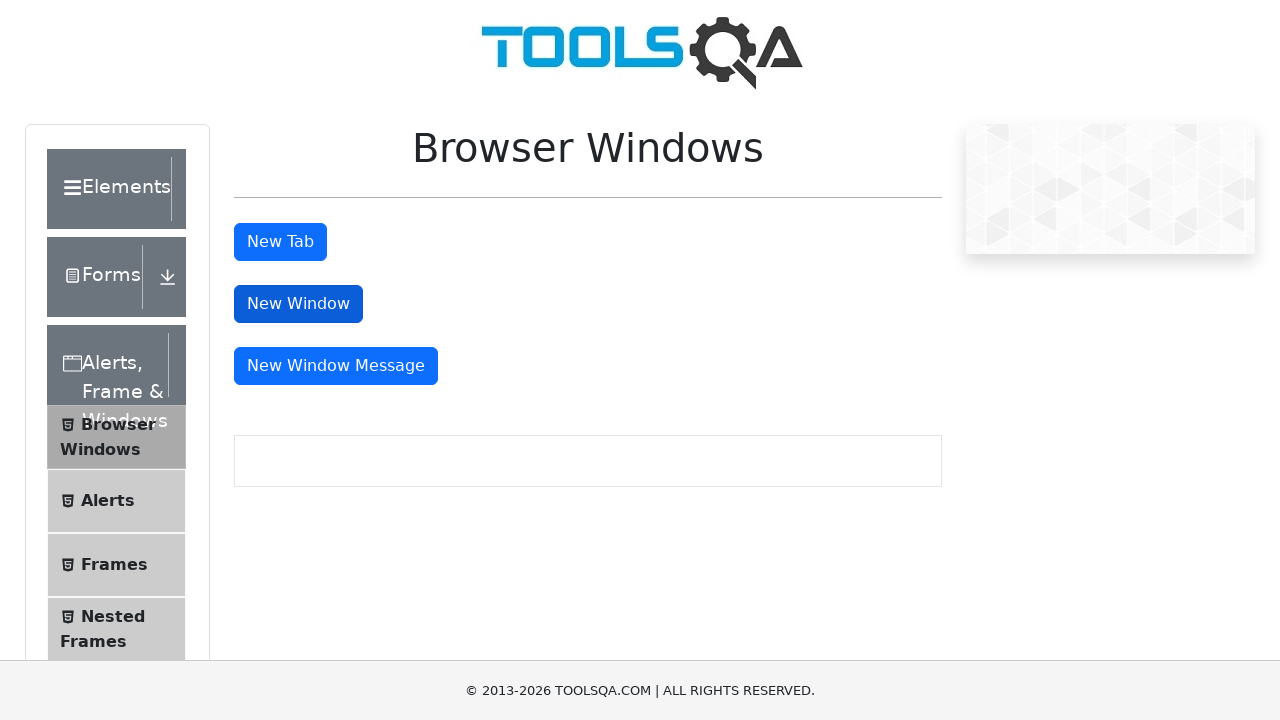